Tests incrementing a number input value using the Arrow Up keyboard key.

Starting URL: https://the-internet.herokuapp.com/inputs

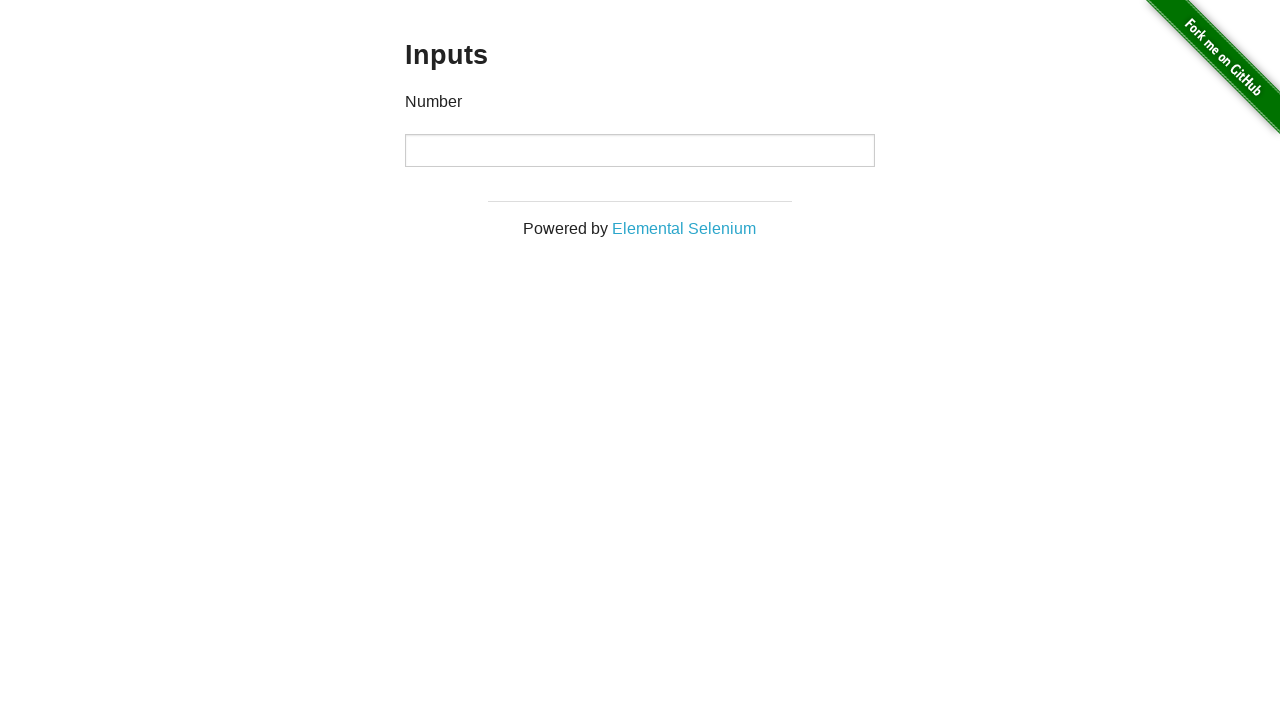

Located the number input field
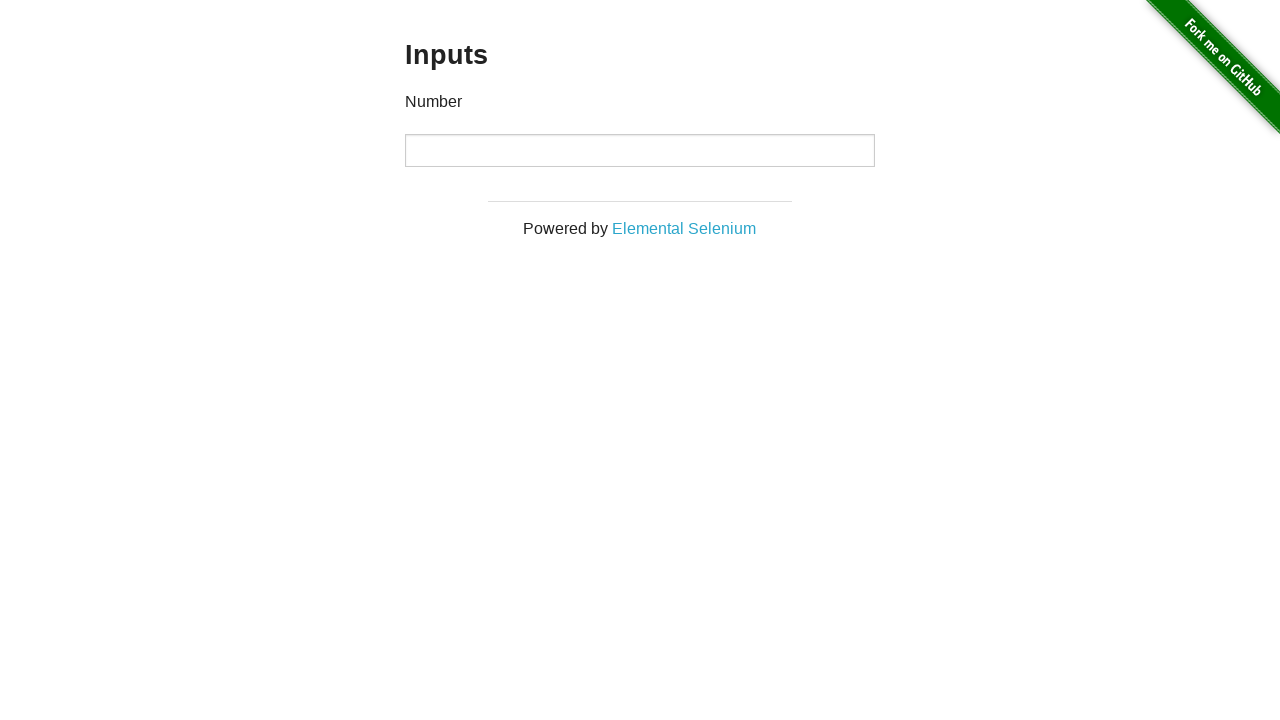

Filled number input with initial value '5' on input[type="number"]
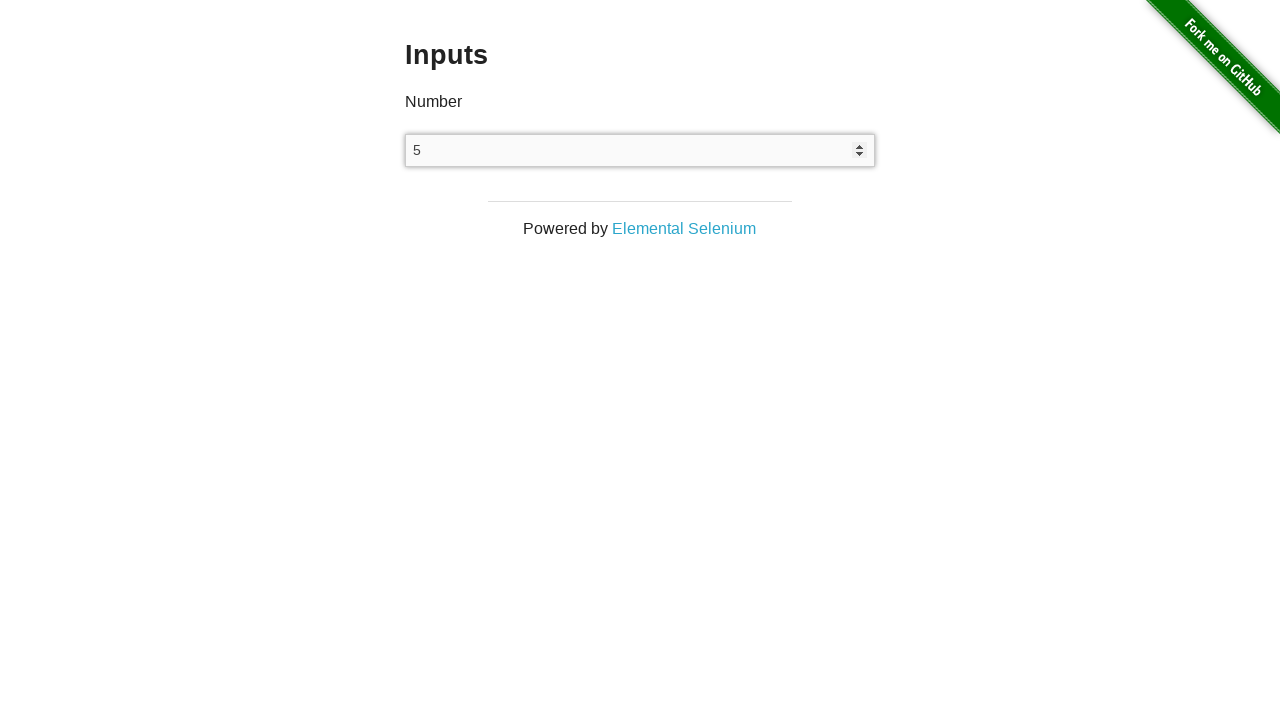

Focused on the number input field on input[type="number"]
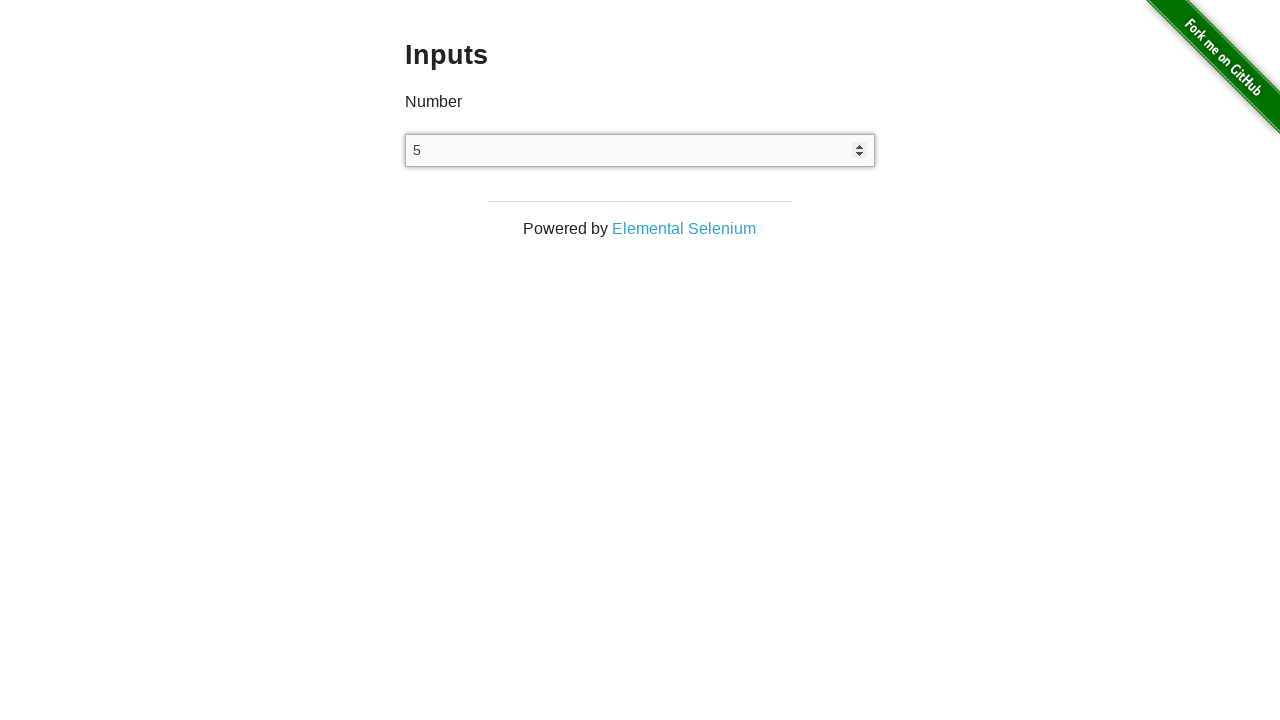

Pressed Arrow Up key to increment value
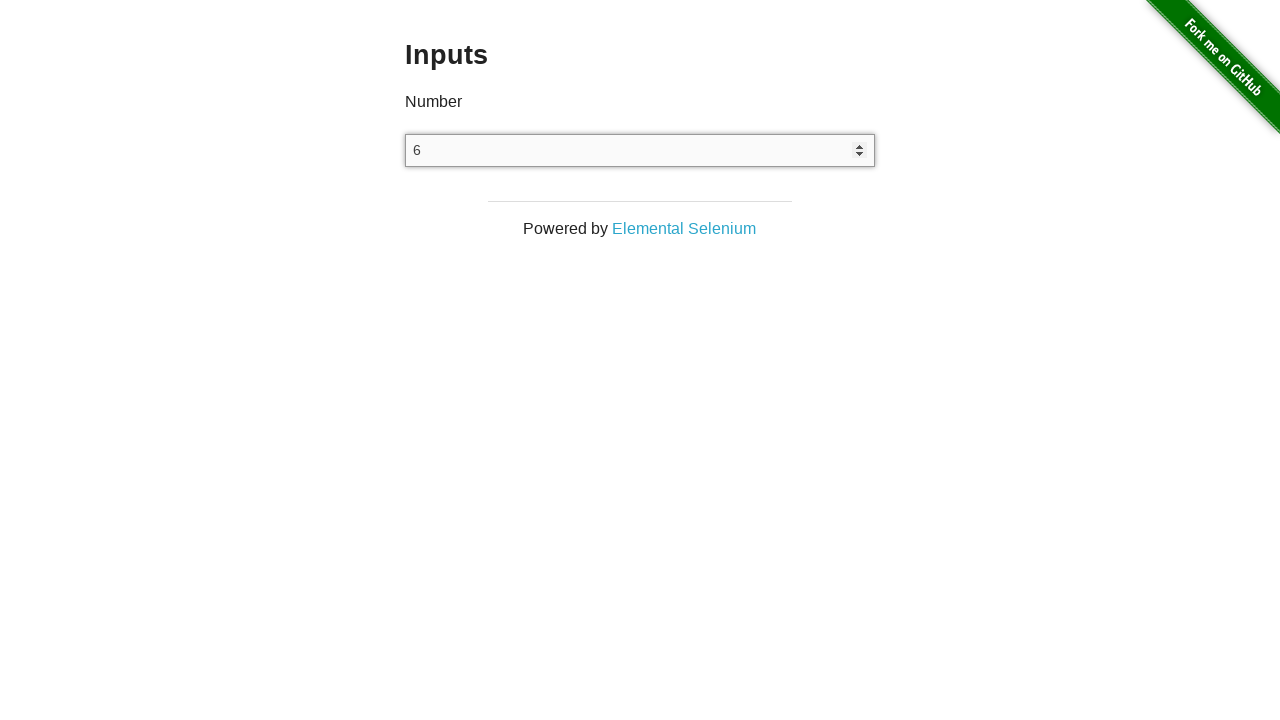

Verified input value incremented to '6'
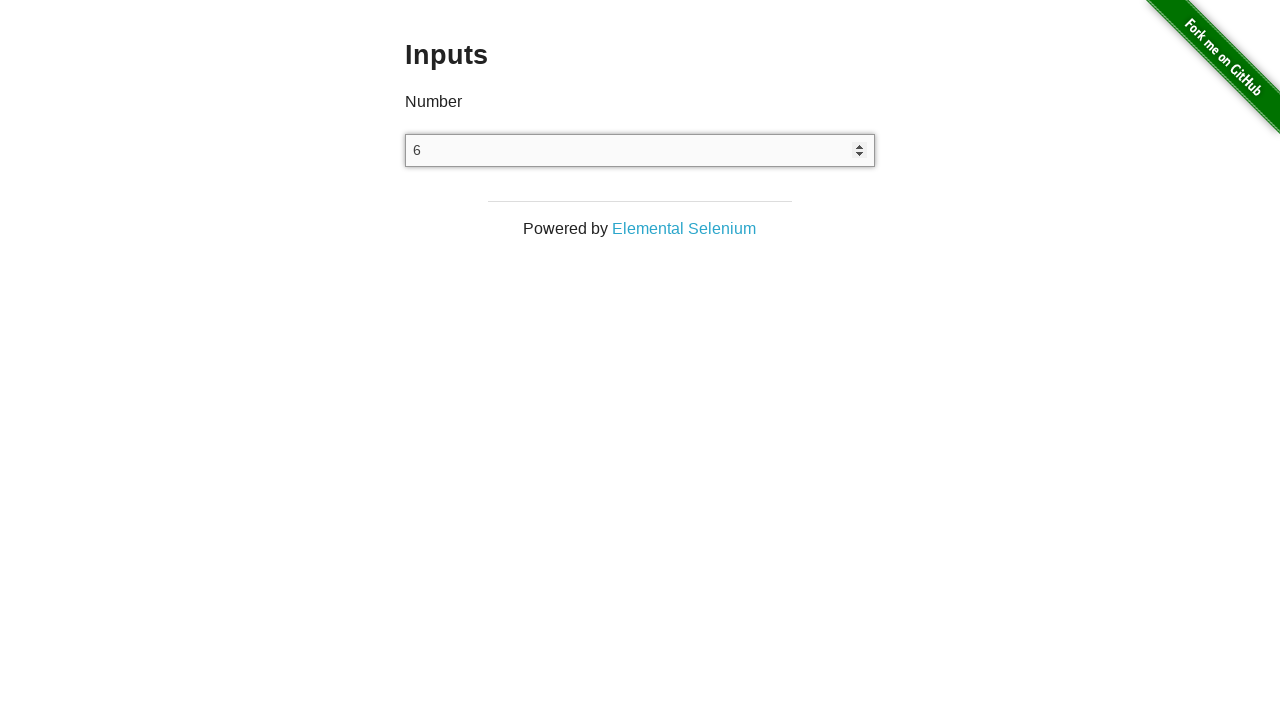

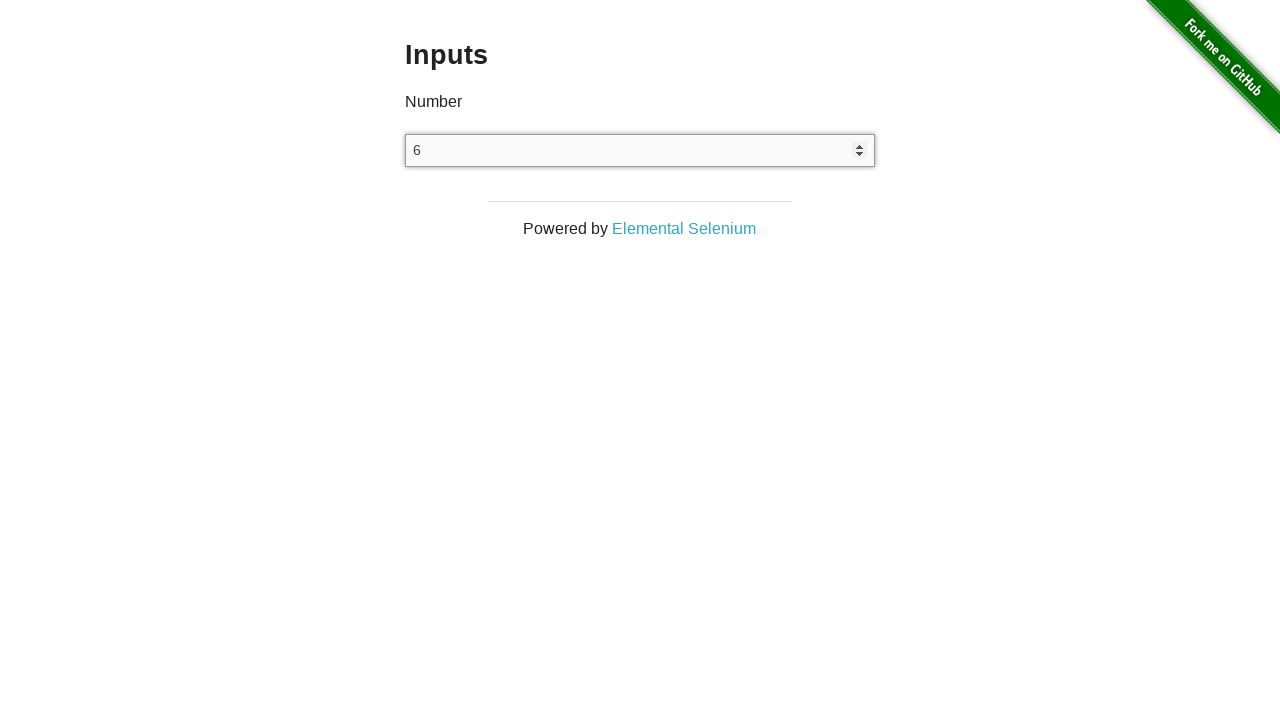